Navigates to Selenium documentation page, opens the search box using keyboard shortcut, types a search query "WebDriver", and submits the search.

Starting URL: https://www.selenium.dev/ja/documentation/

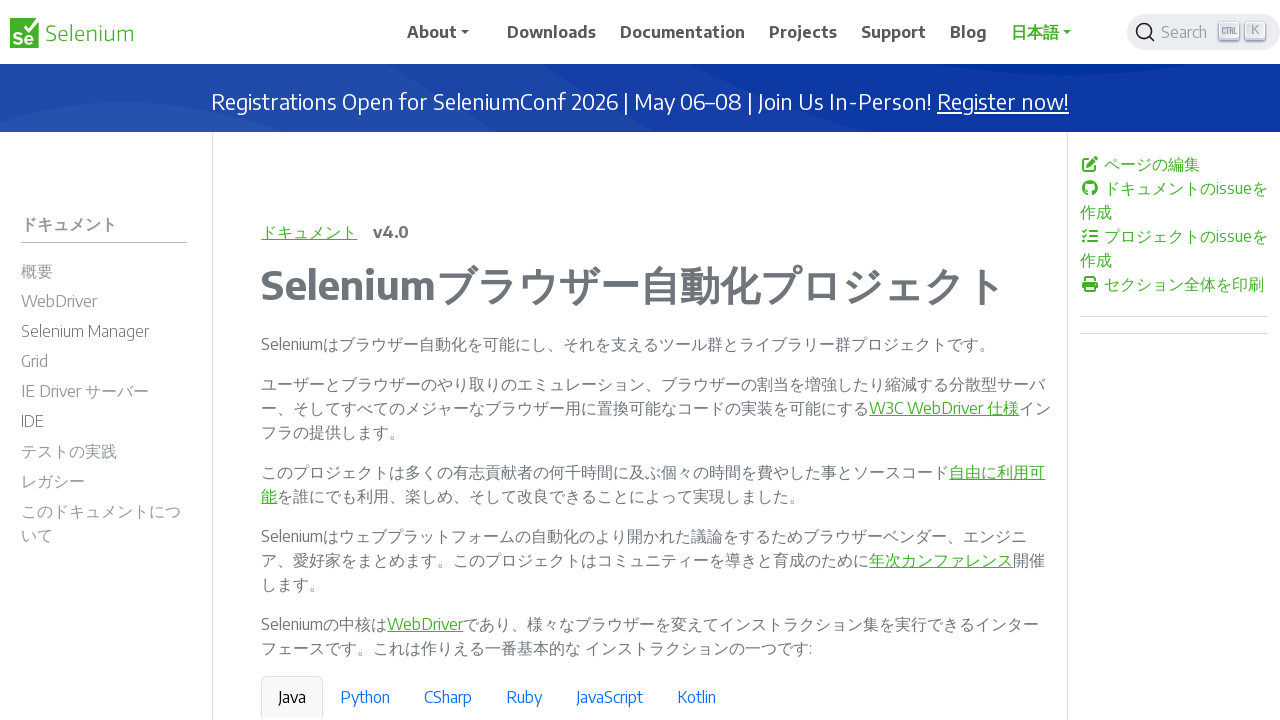

Navigated to Selenium documentation page
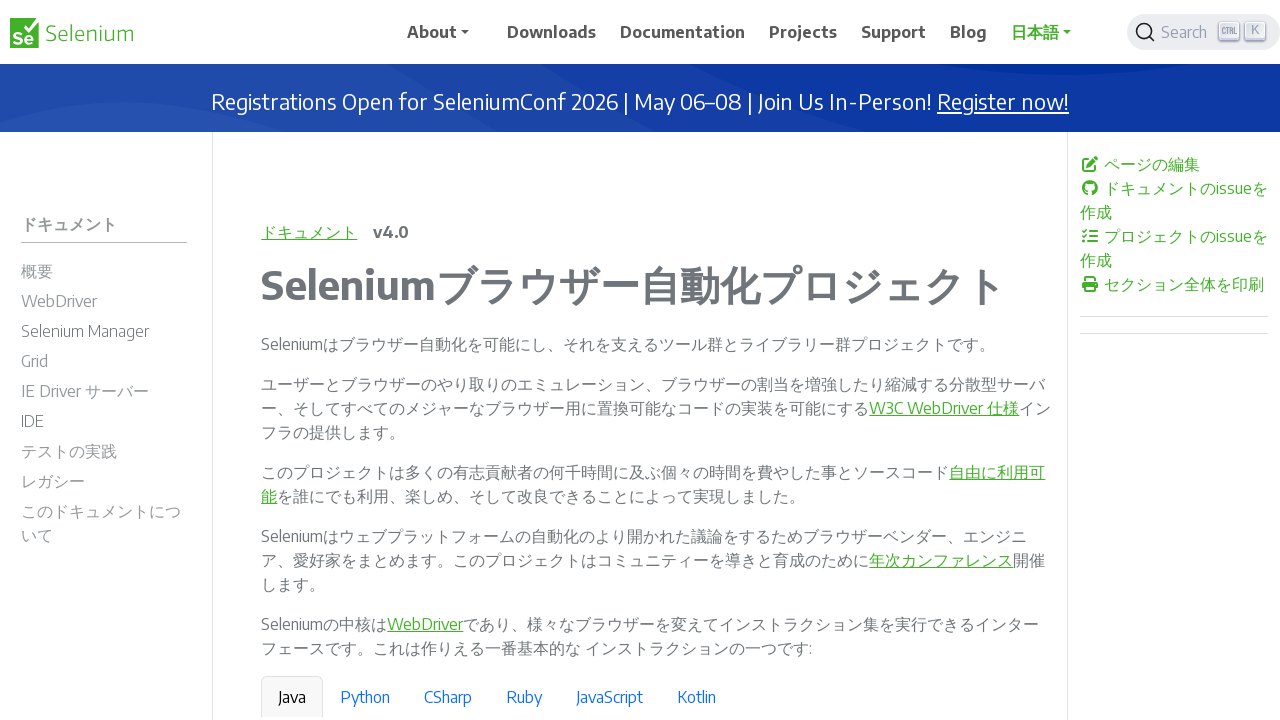

Opened search box using Ctrl+K keyboard shortcut
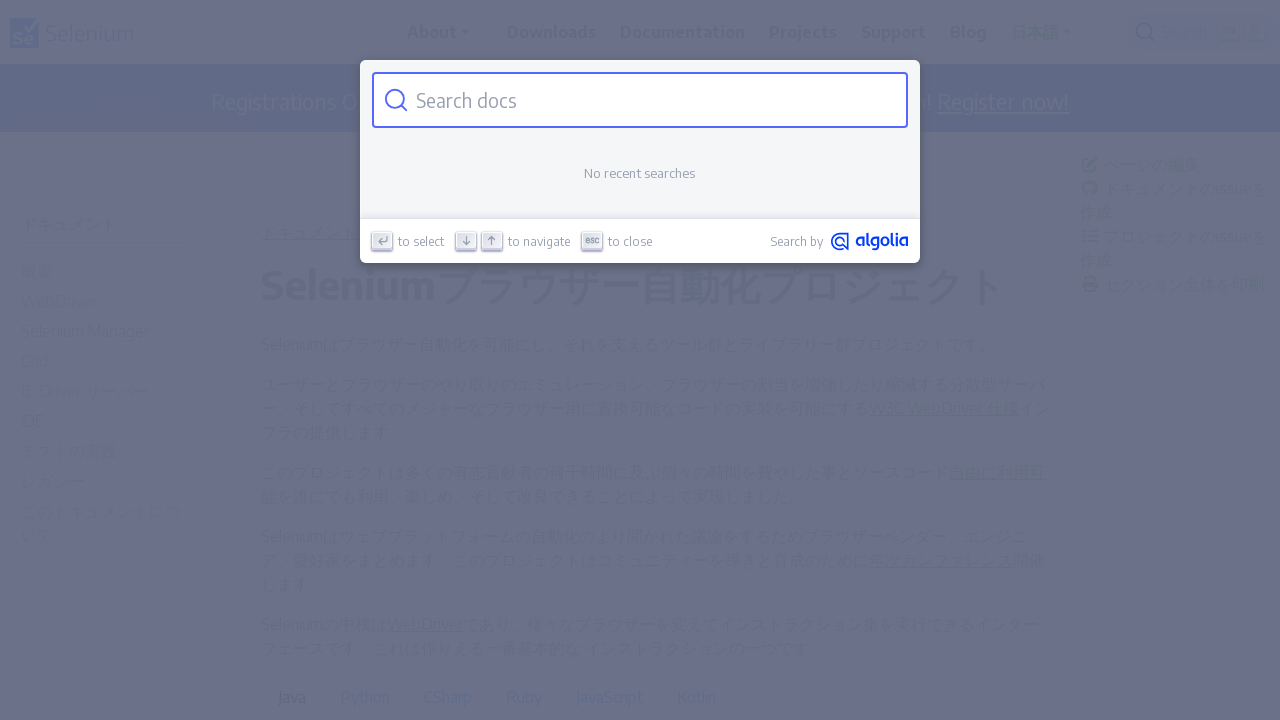

Waited for search box to appear
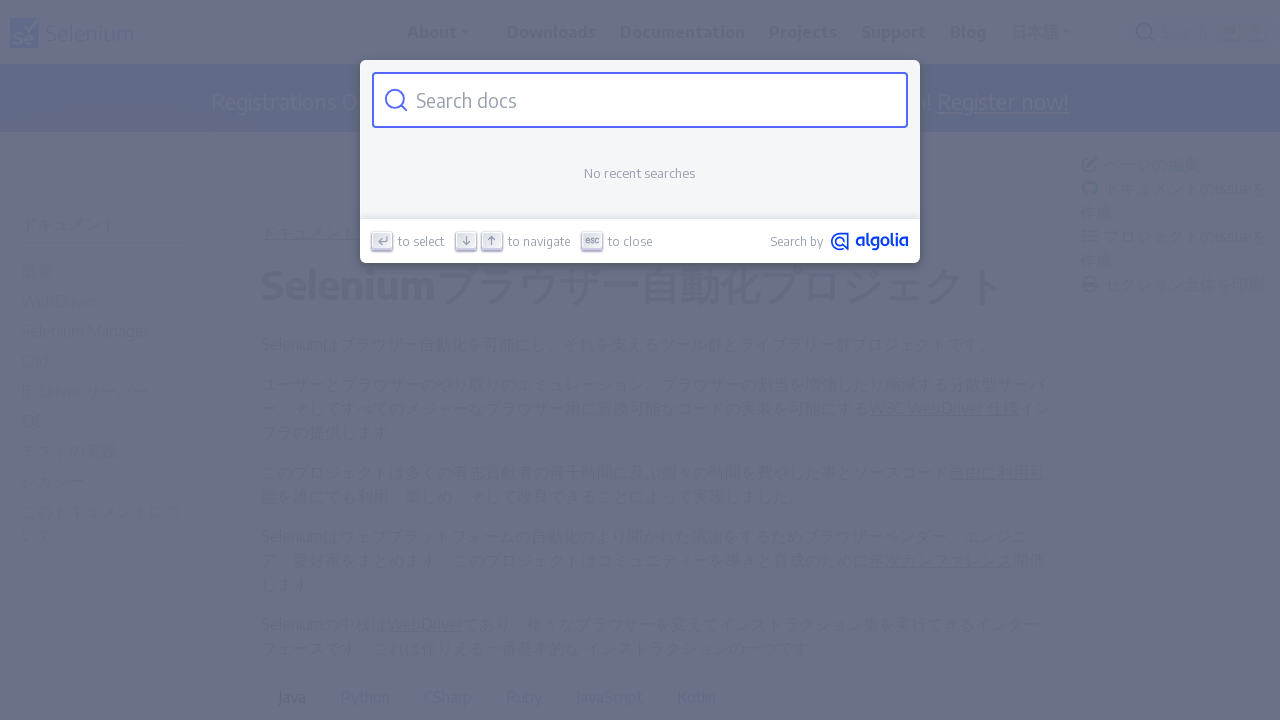

Typed 'WebDriver' in search box
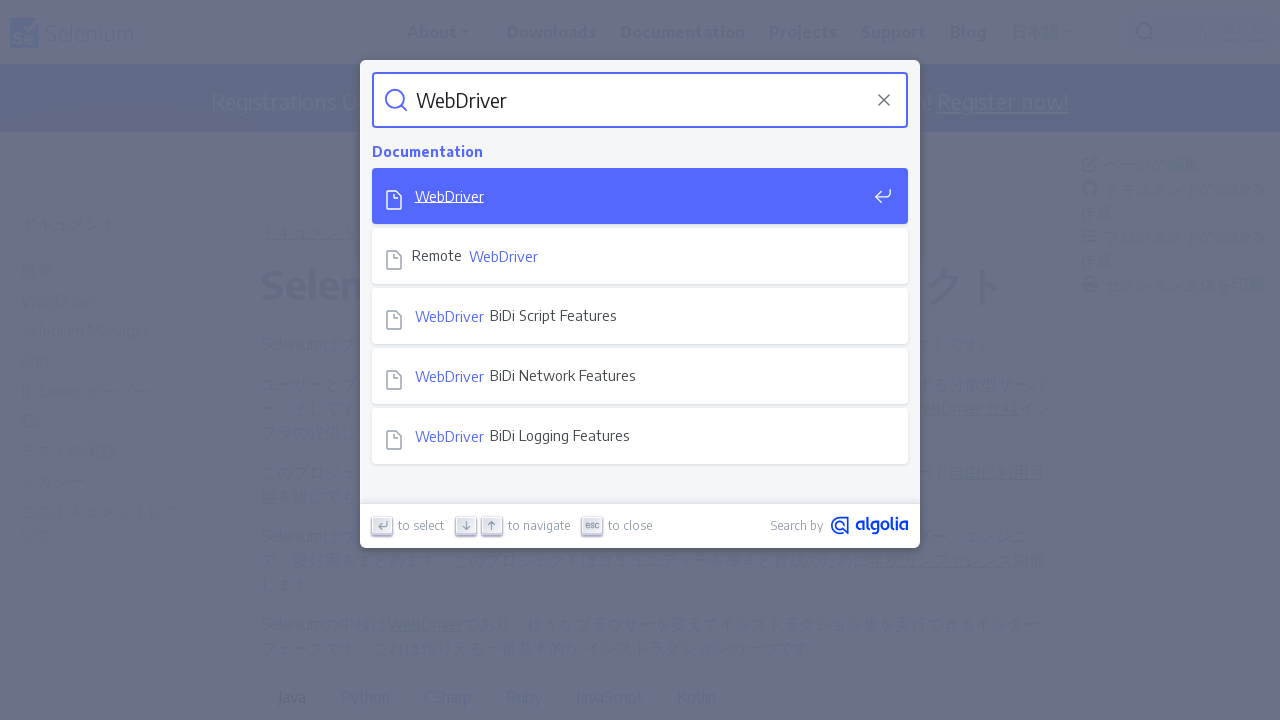

Waited briefly before submitting search
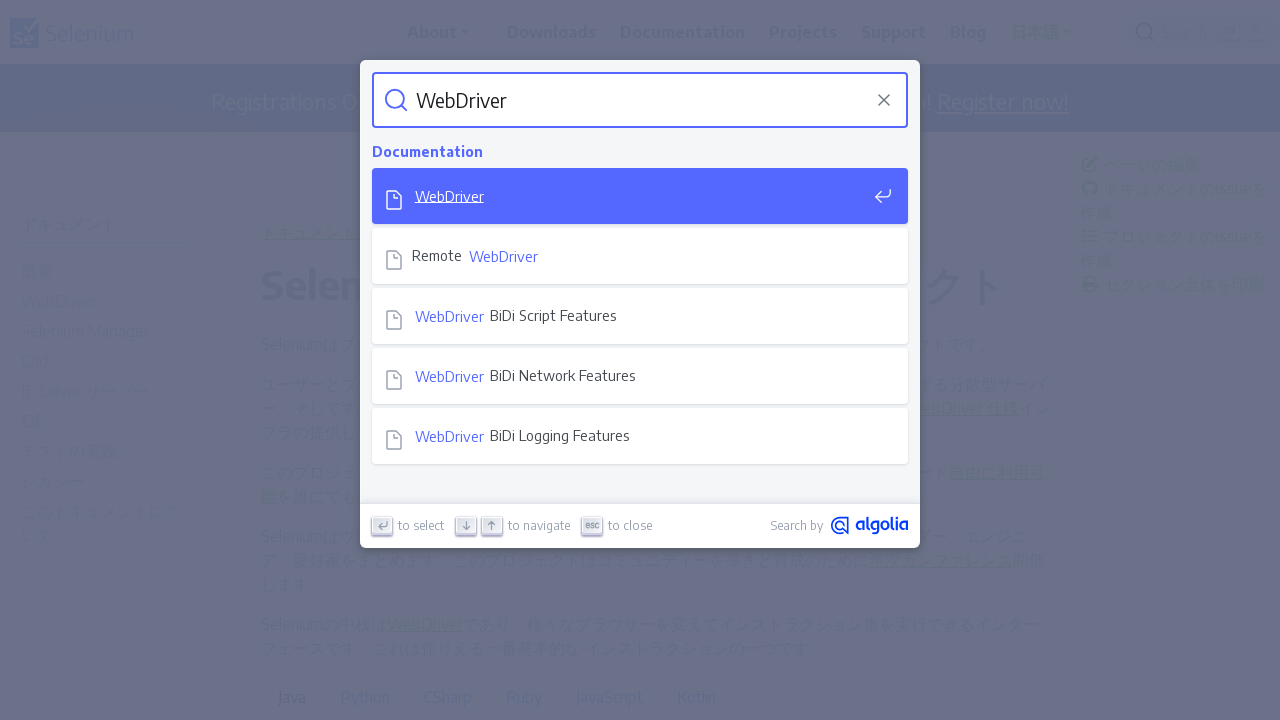

Submitted search by pressing Enter
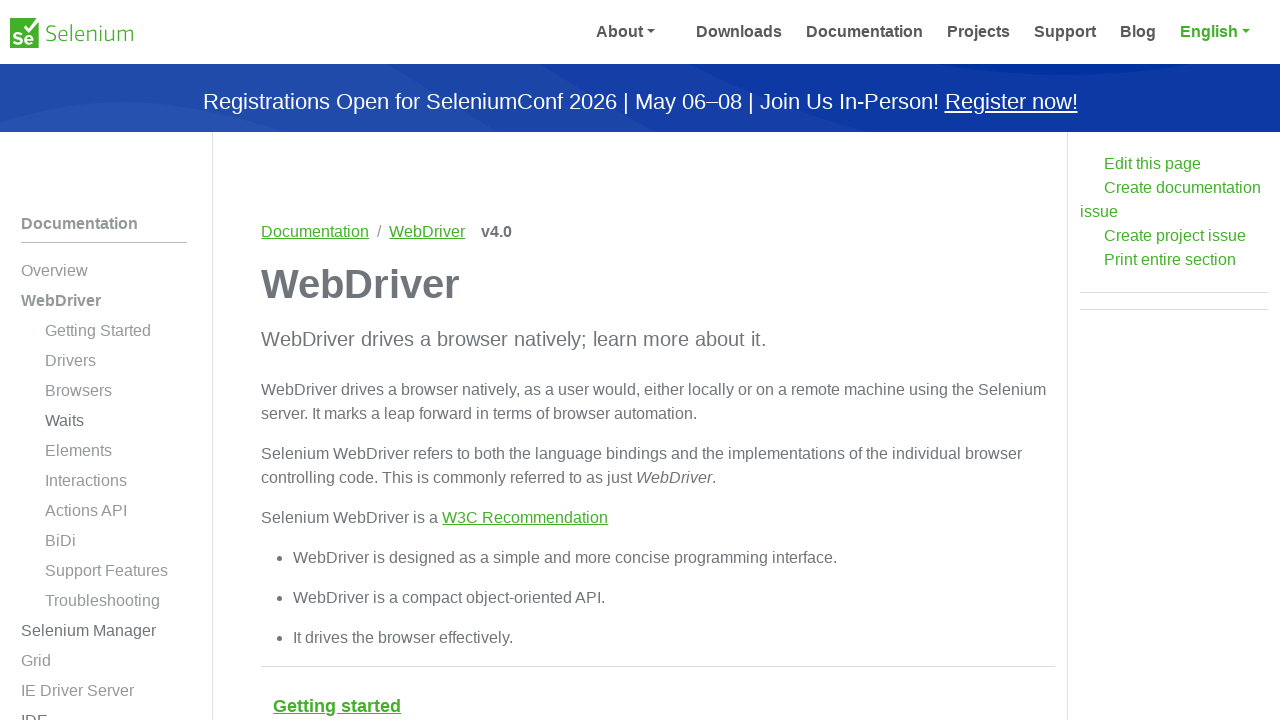

Waited for search results to load
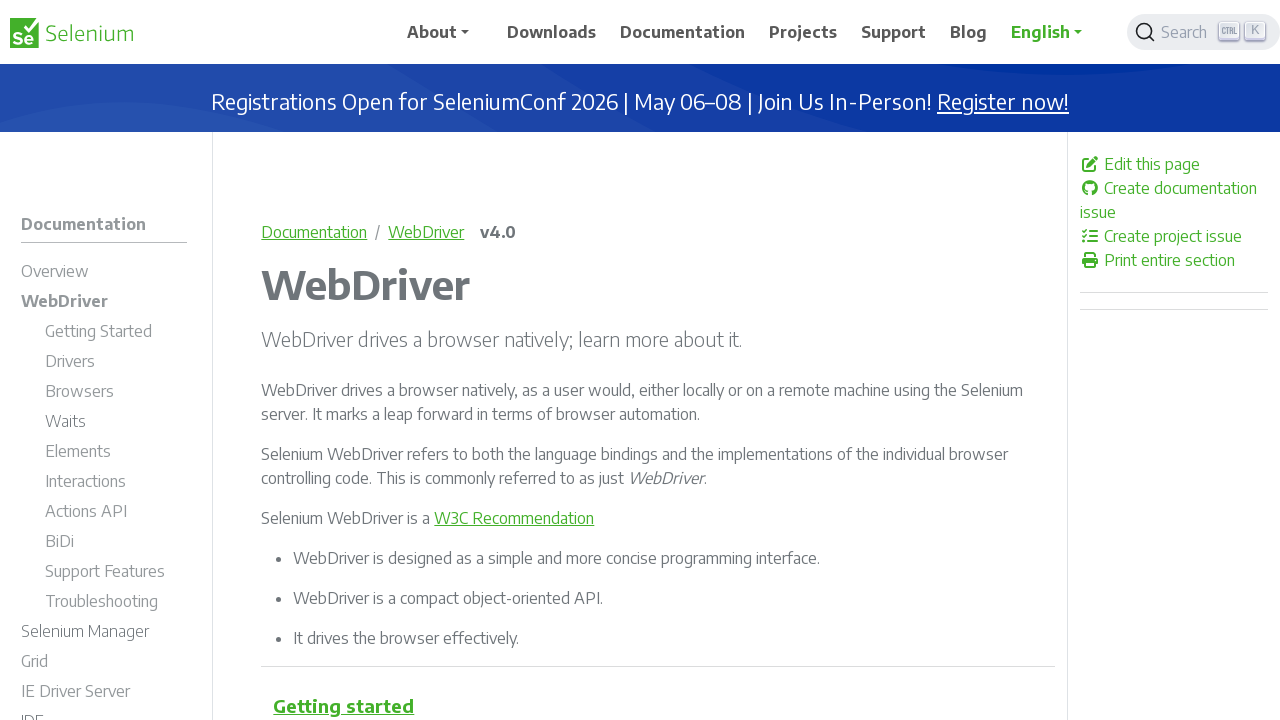

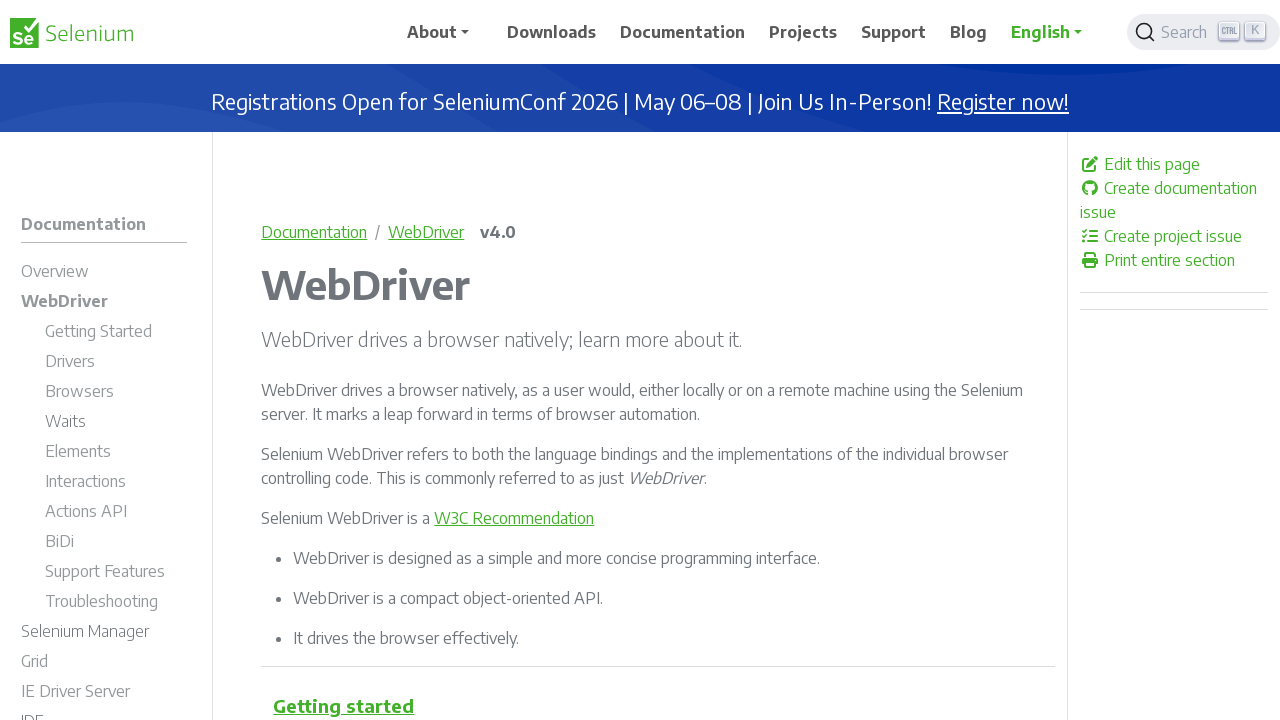